Tests the PetClinic application by navigating to the Find Owners section, adding a new owner with form data (first name, last name, address, city, telephone), submitting the form, and then searching for the newly created owner by last name.

Starting URL: http://ecs-petclinic.kaiburr.com:8888/

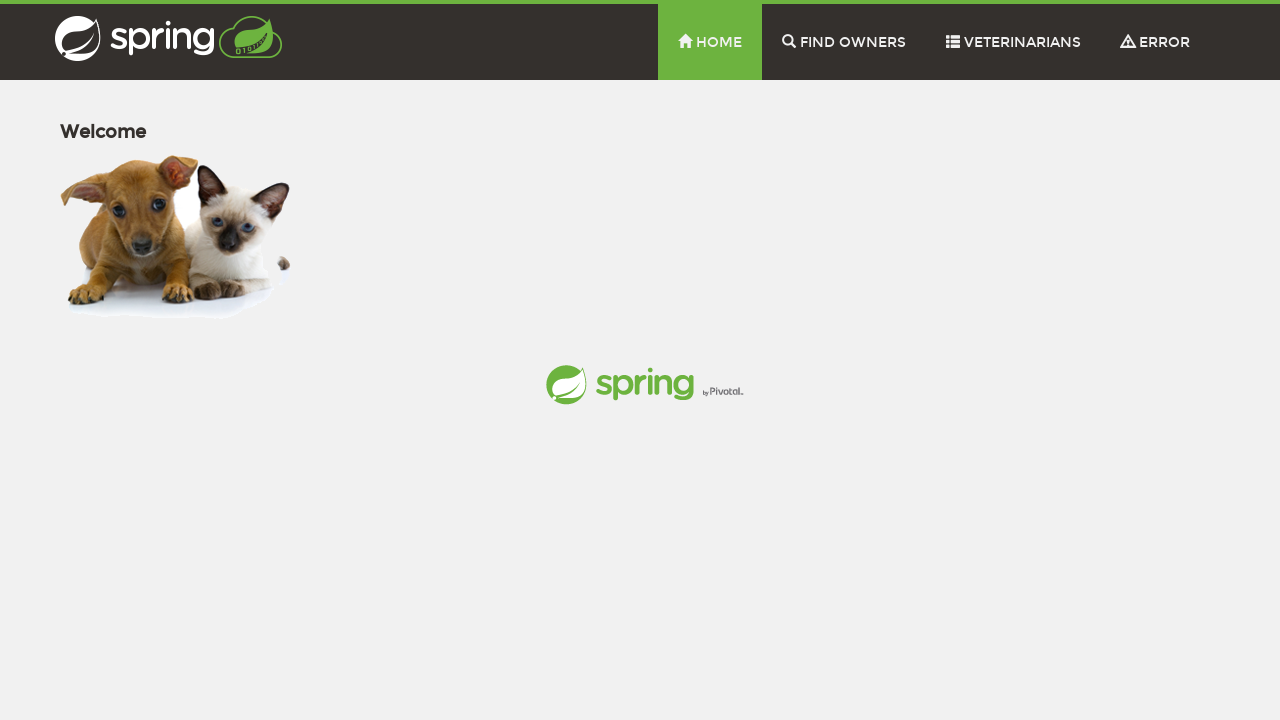

Navigated to PetClinic application home page
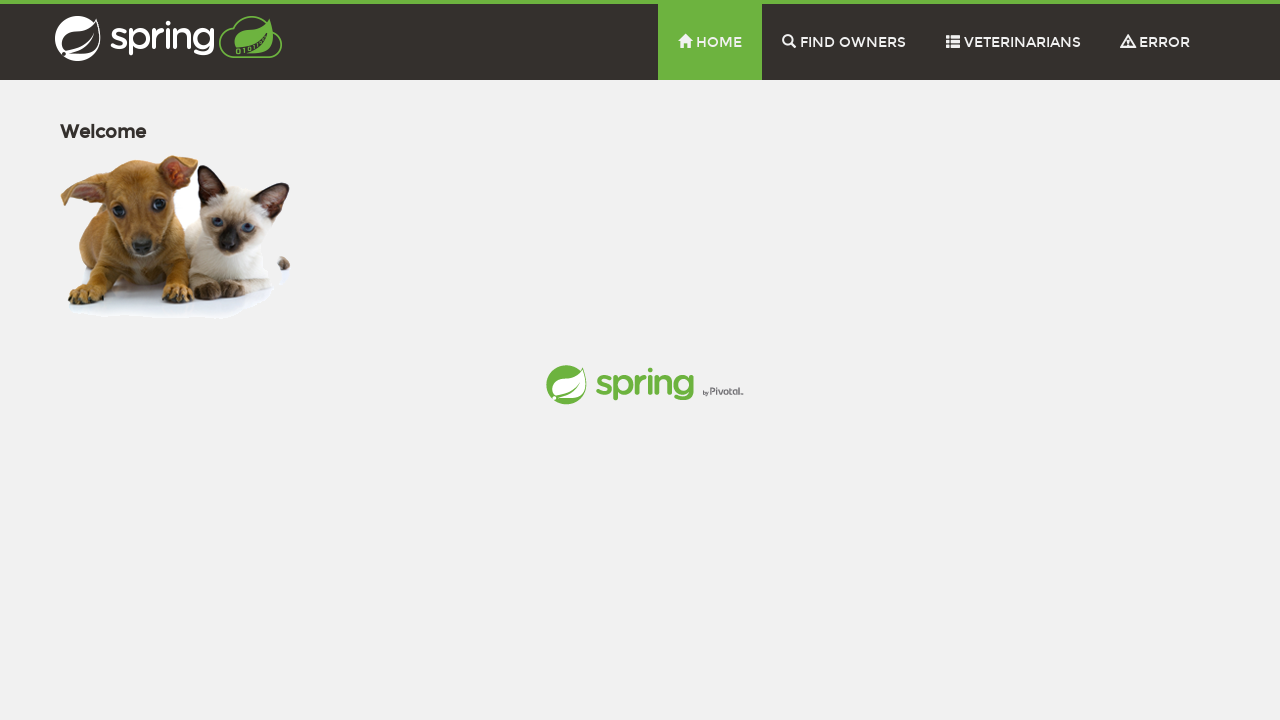

Set viewport size to 1366x720
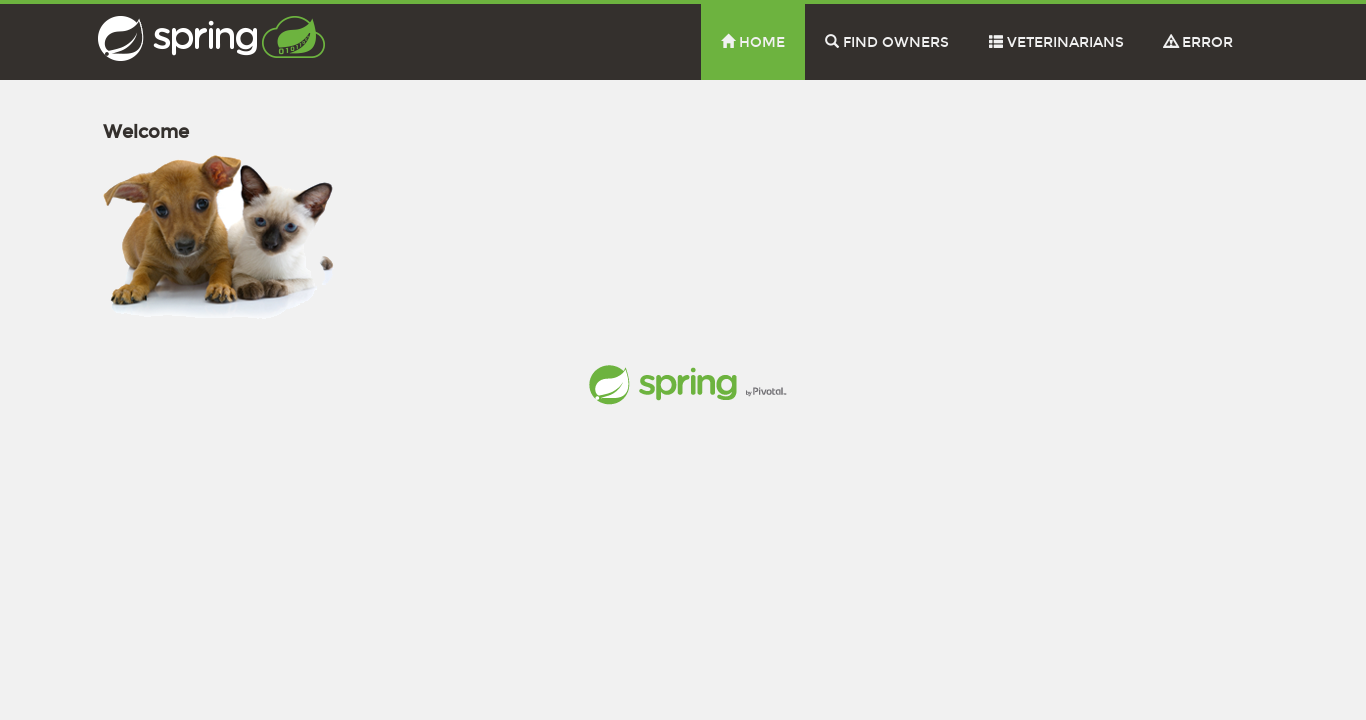

Clicked on Find Owners navigation link at (896, 42) on li:nth-child(3) span:nth-child(2)
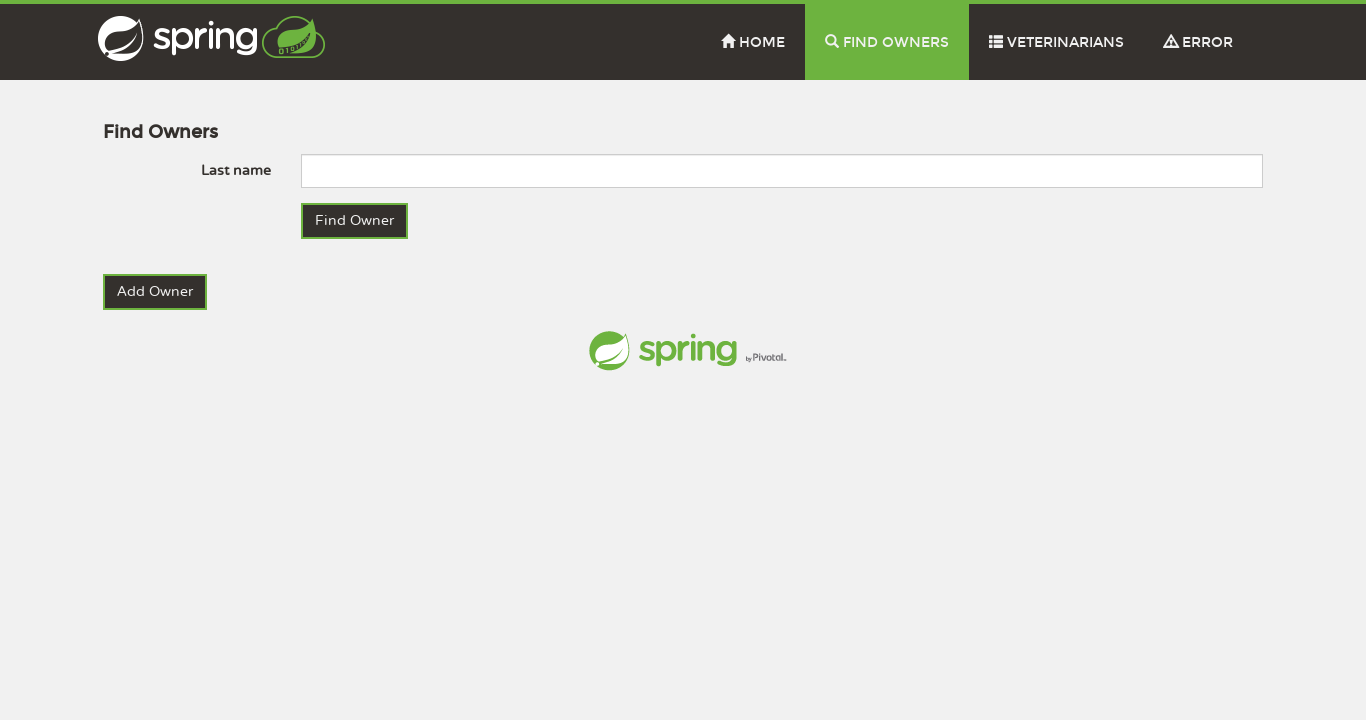

Clicked on Add Owner link at (155, 292) on text=Add Owner
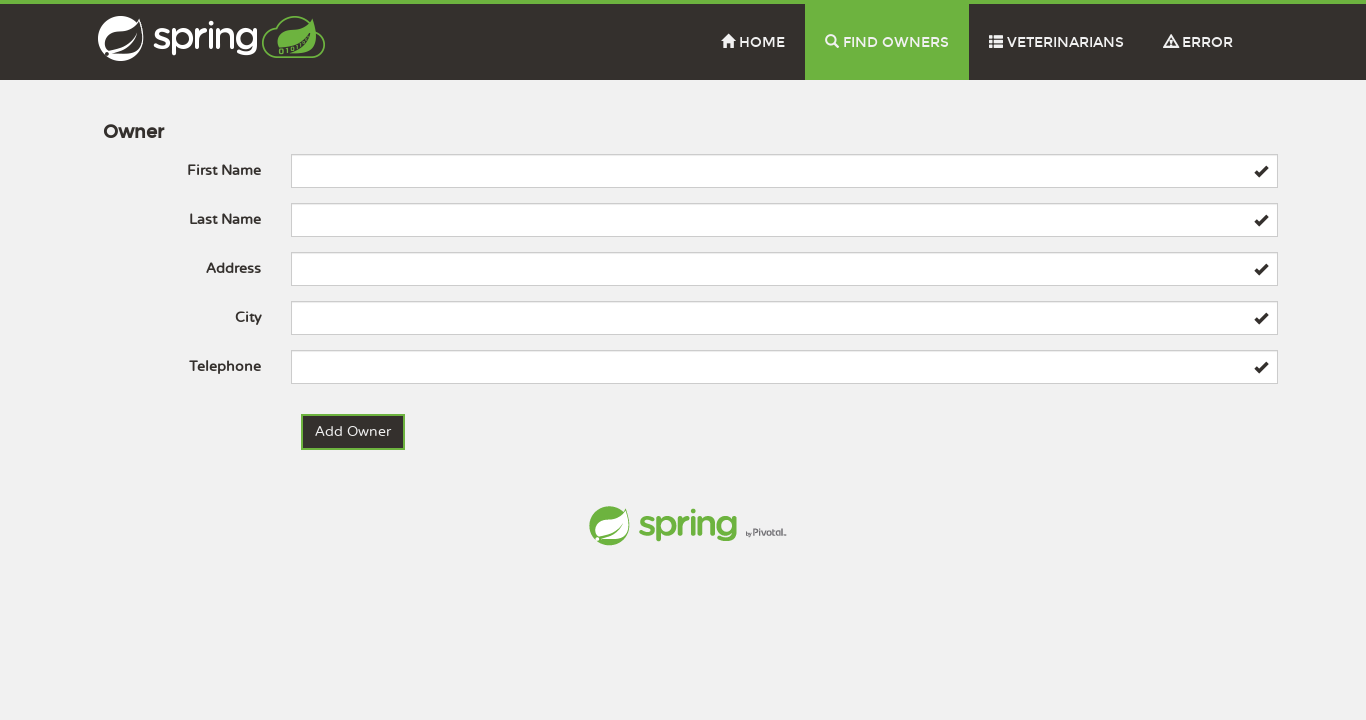

Filled first name field with 'siva' on #firstName
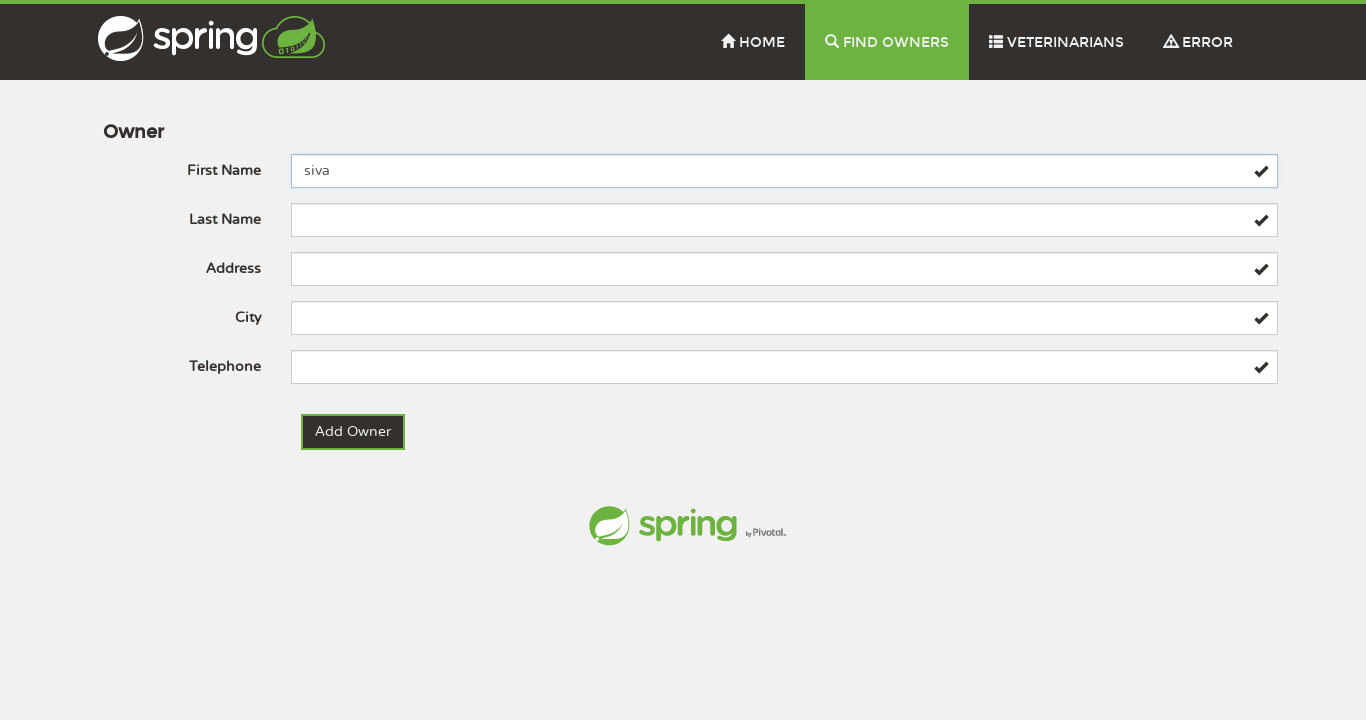

Filled last name field with 'chedde' on #lastName
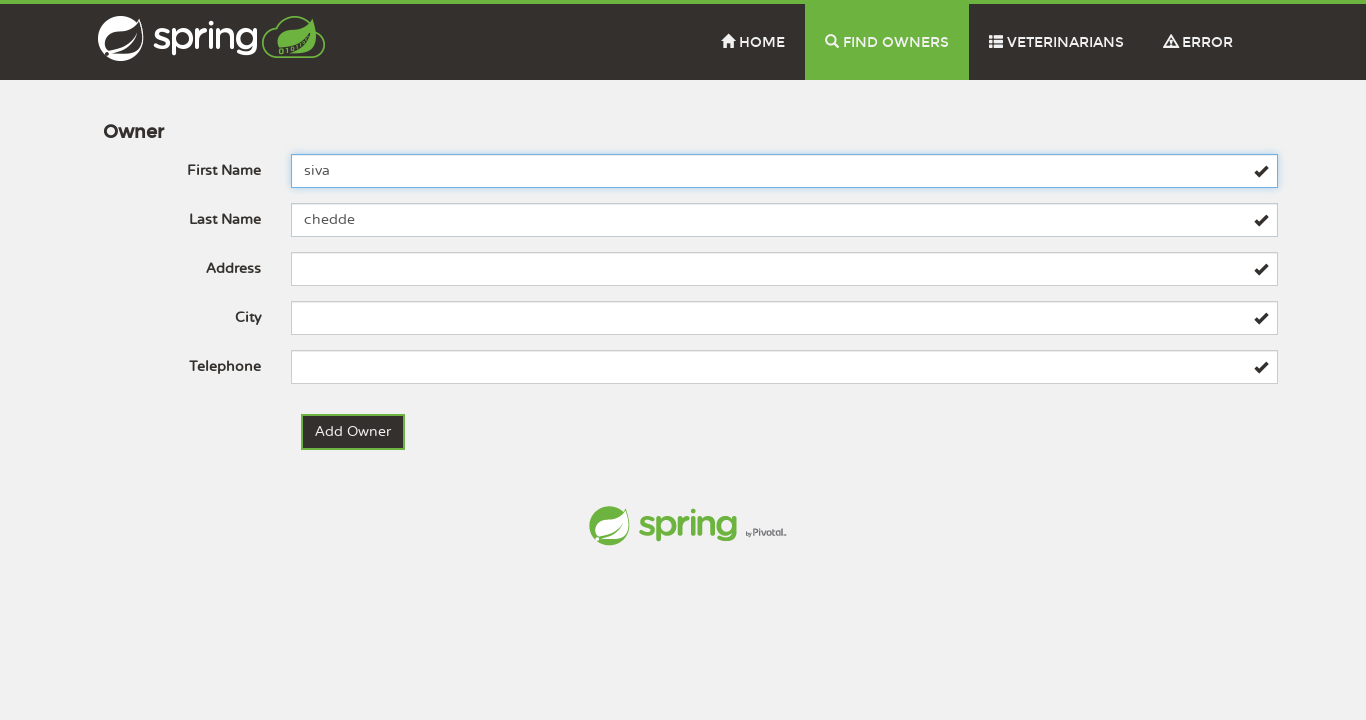

Filled address field with 'electronic city' on #address
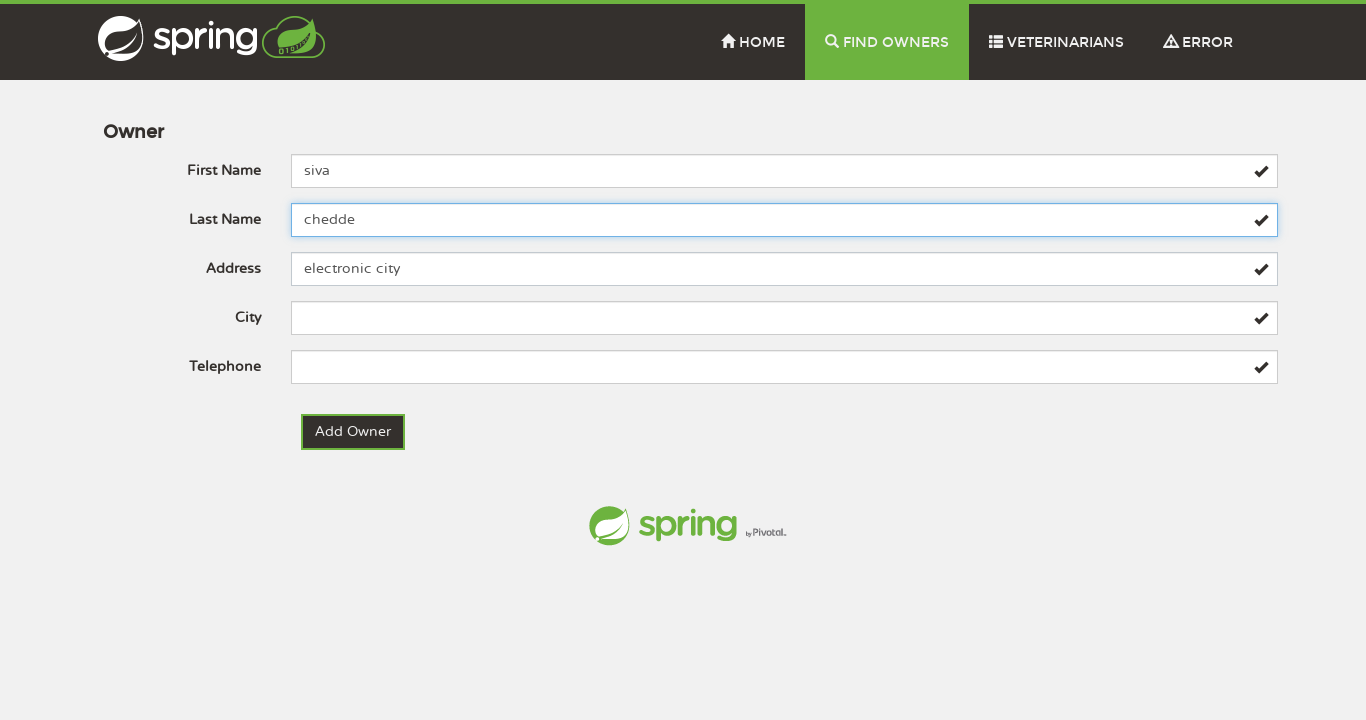

Filled city field with 'bangalore' on #city
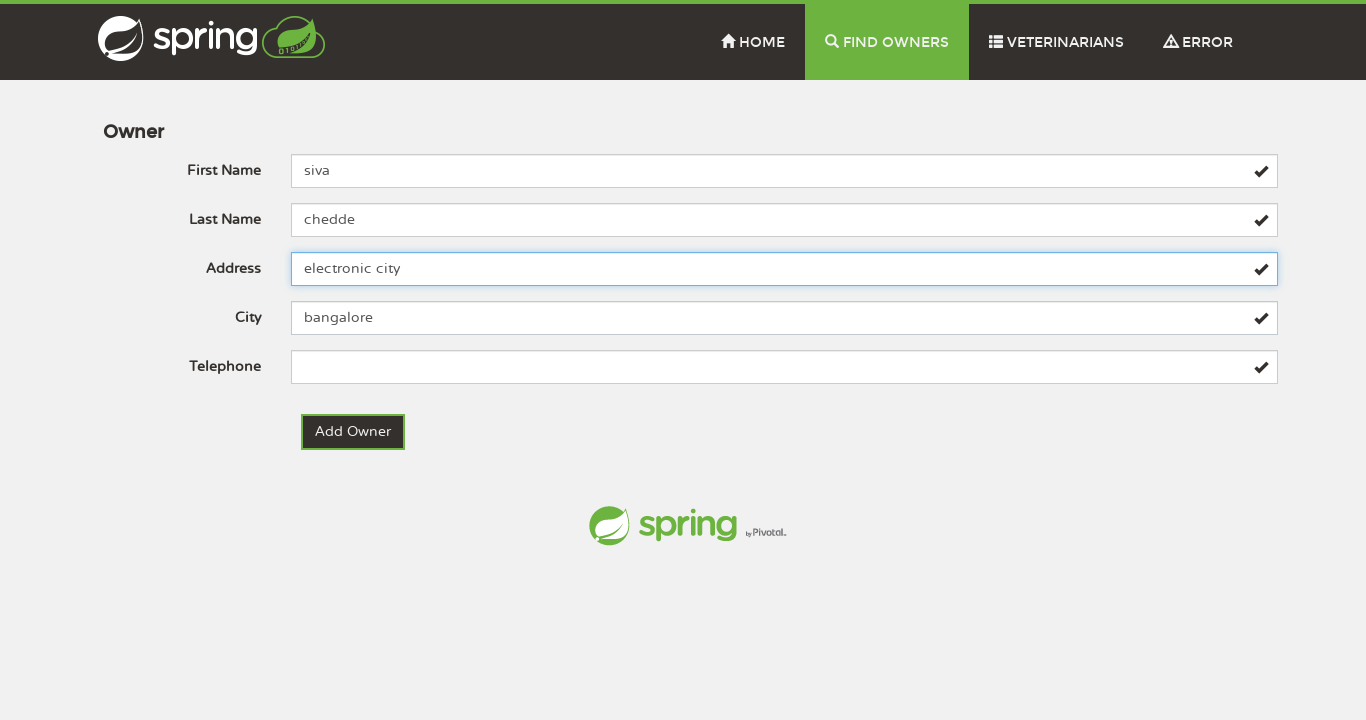

Filled telephone field with '99999' on #telephone
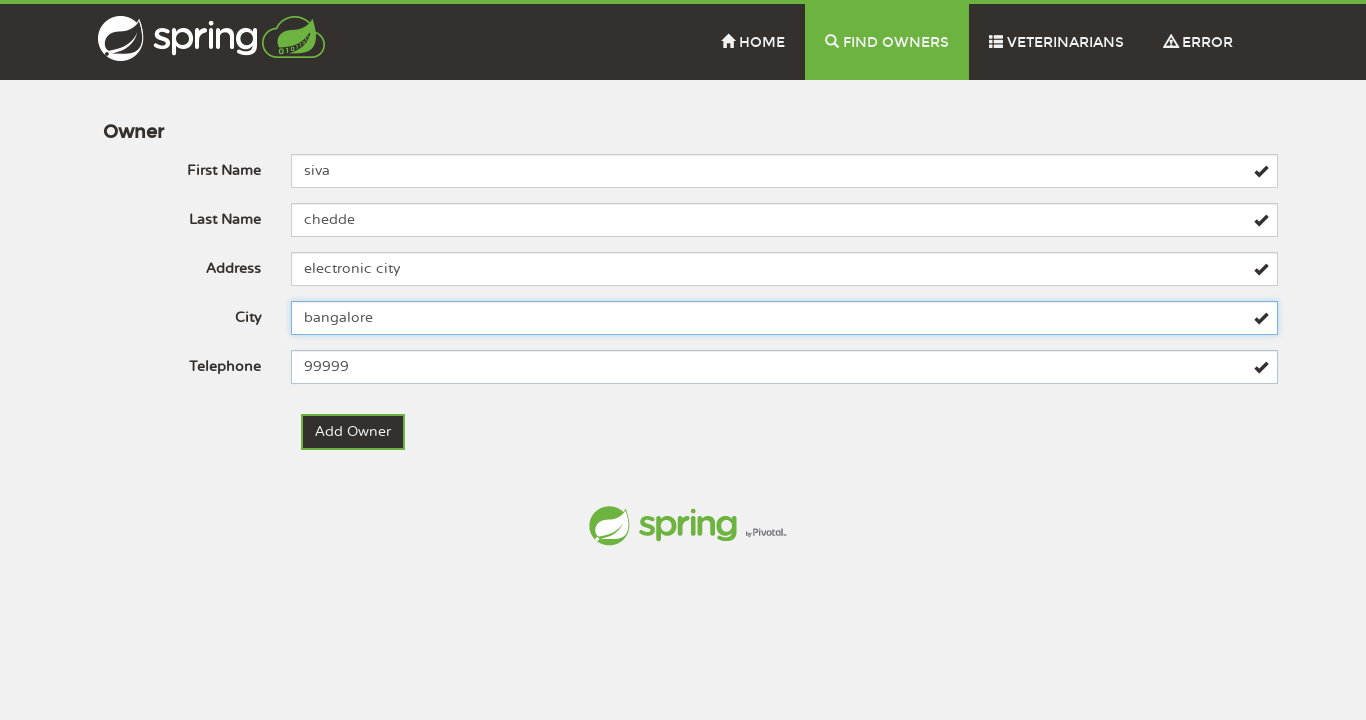

Submitted the new owner form at (353, 432) on button[type='submit']
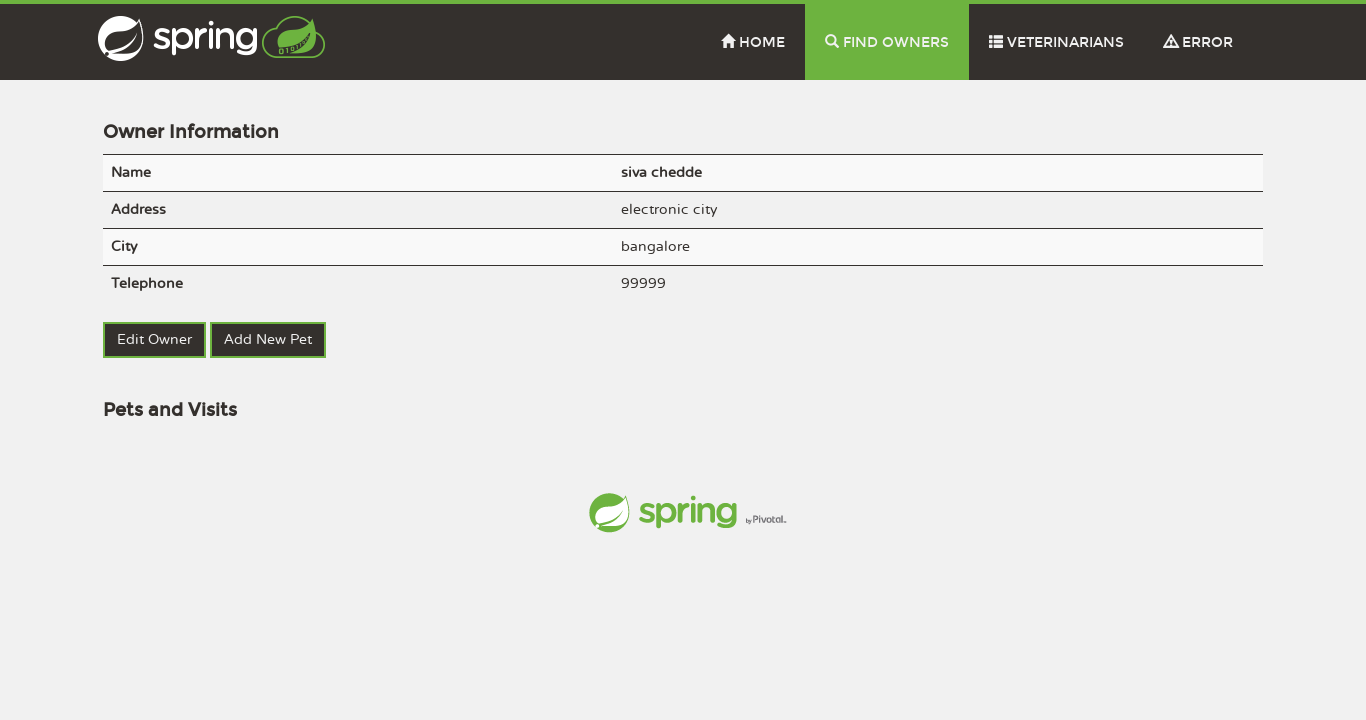

Clicked on Find Owners navigation link to return to search page at (896, 42) on li:nth-child(3) span:nth-child(2)
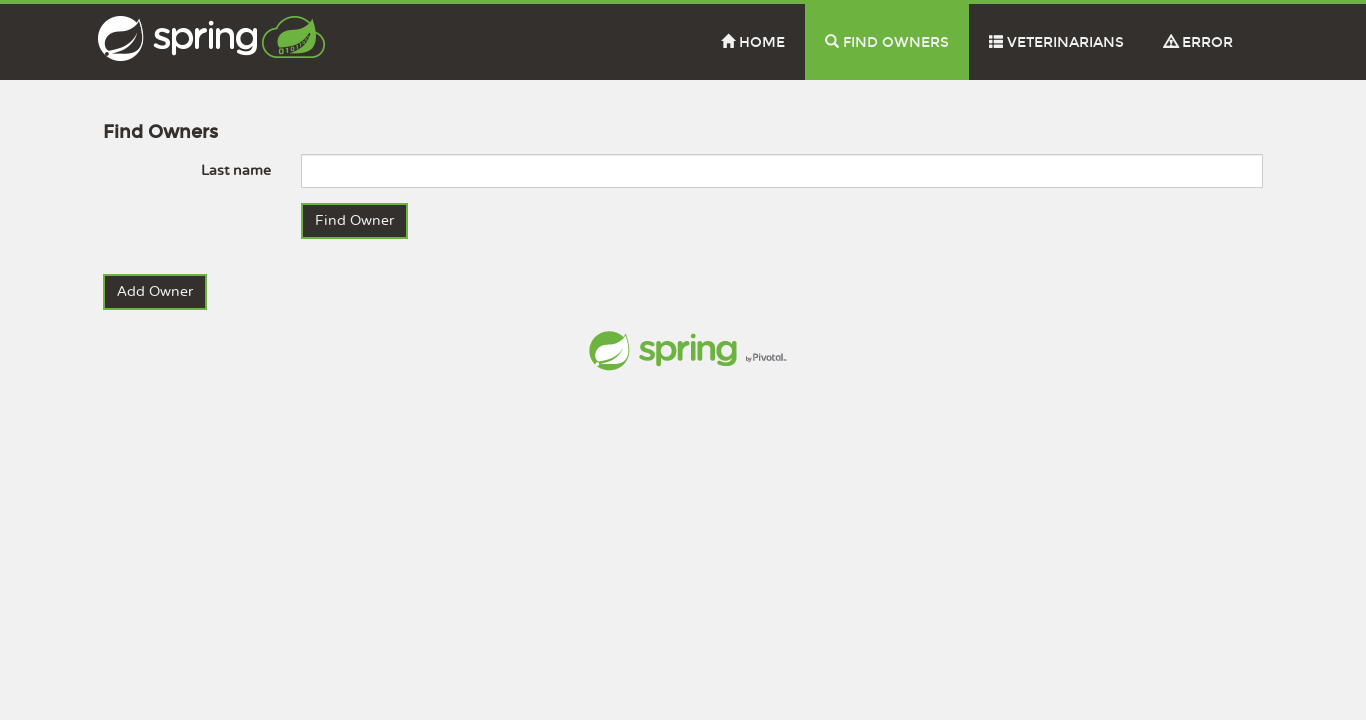

Filled search field with last name 'chedde' on input[name='lastName']
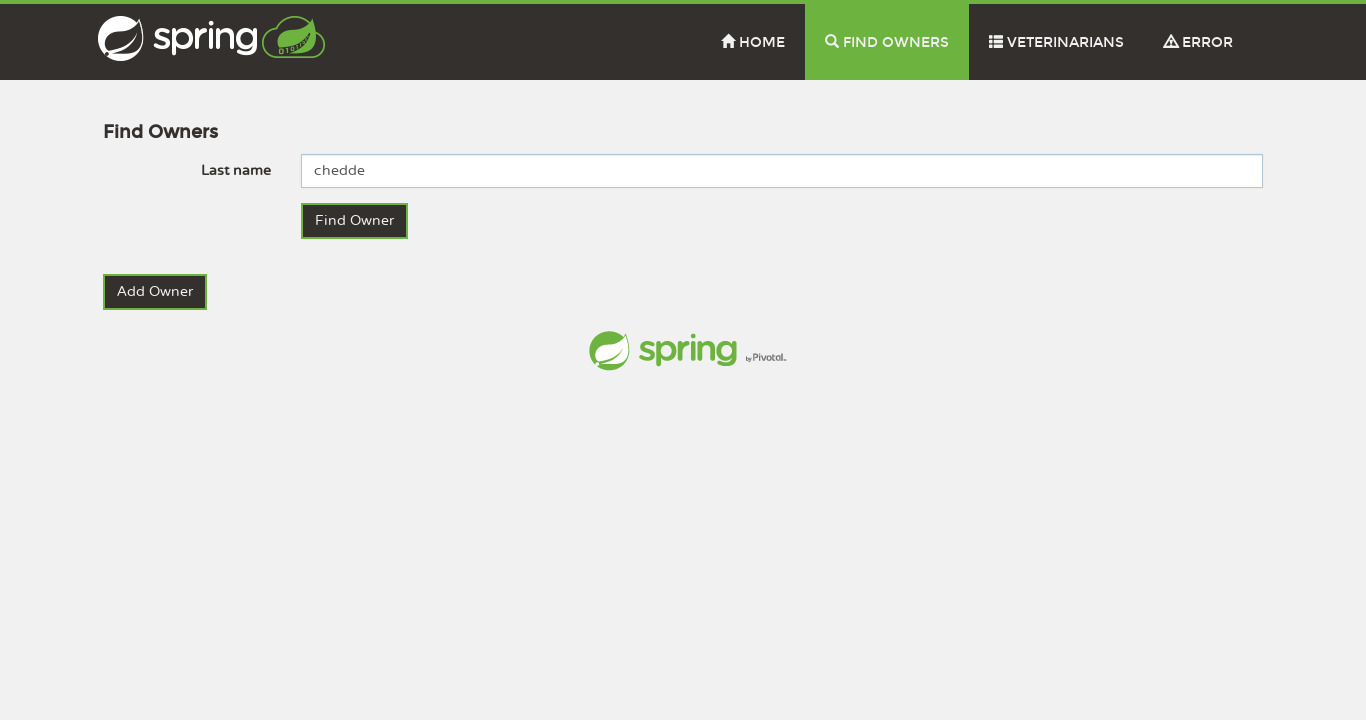

Submitted the search form to find newly created owner at (355, 221) on button[type='submit']
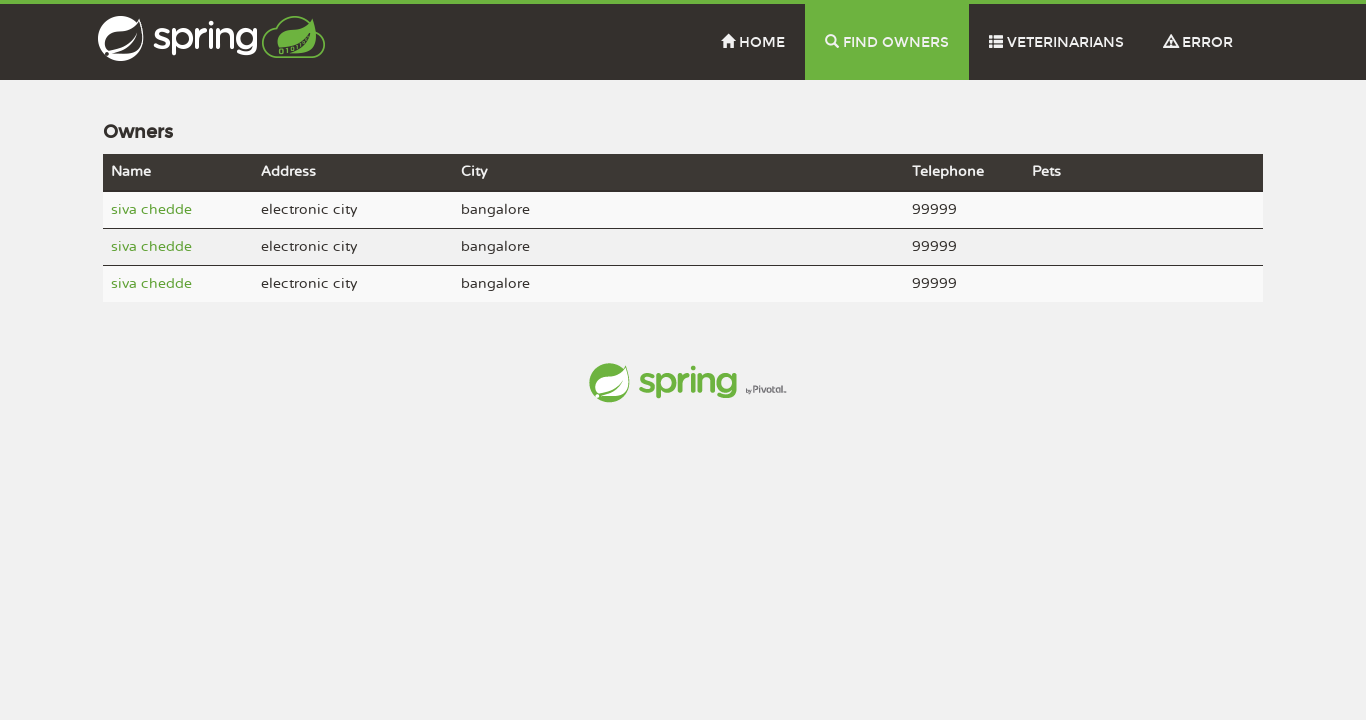

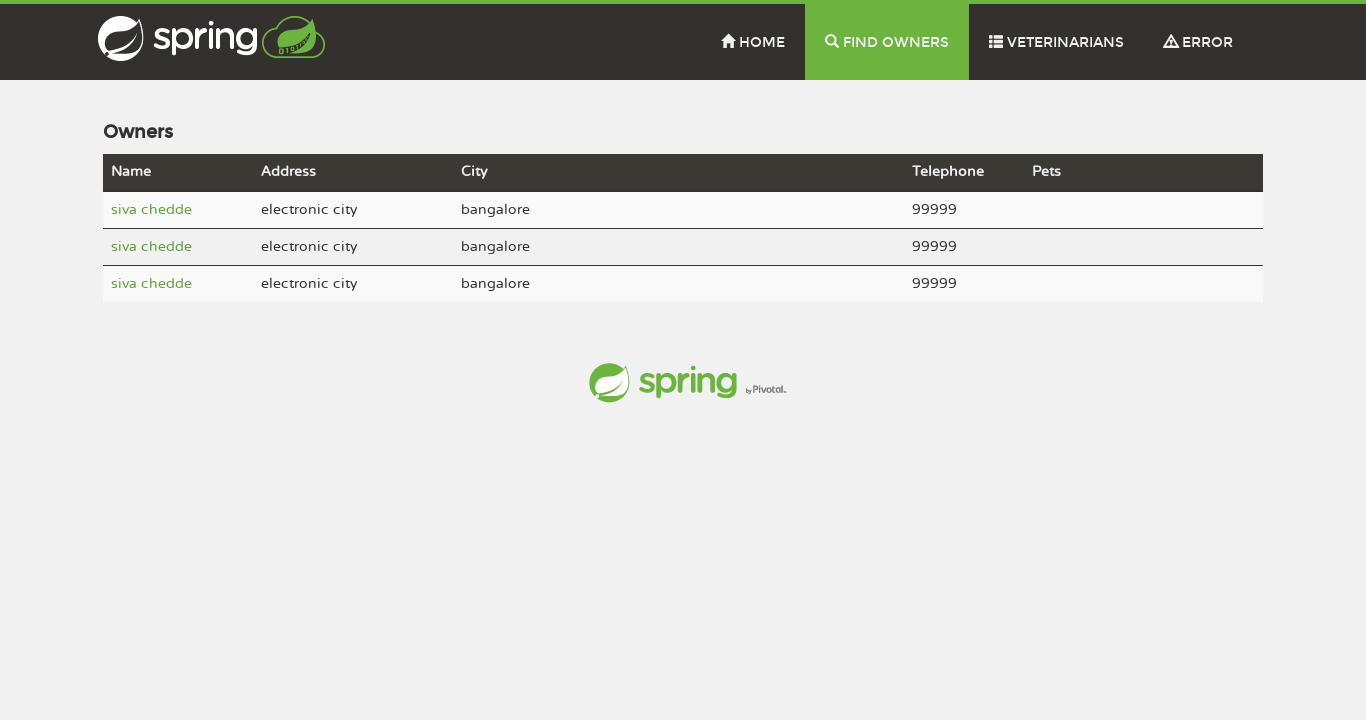